Tests a multi-step form wizard by selecting radio buttons, checkboxes, multi-select listbox items, filling text fields, and navigating through multiple form pages

Starting URL: http://collaborative.ase.ro/Pasul1.0.aspx

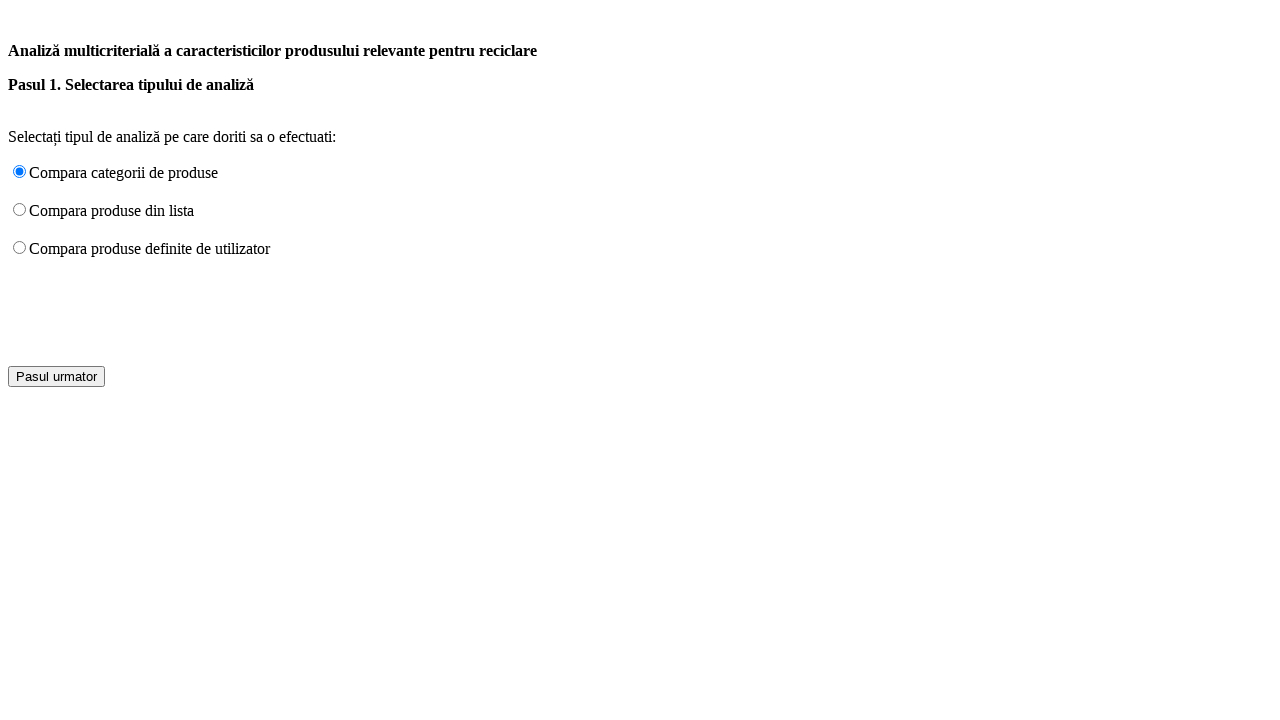

Selected radio button RadioButton2 at (20, 210) on #RadioButton2
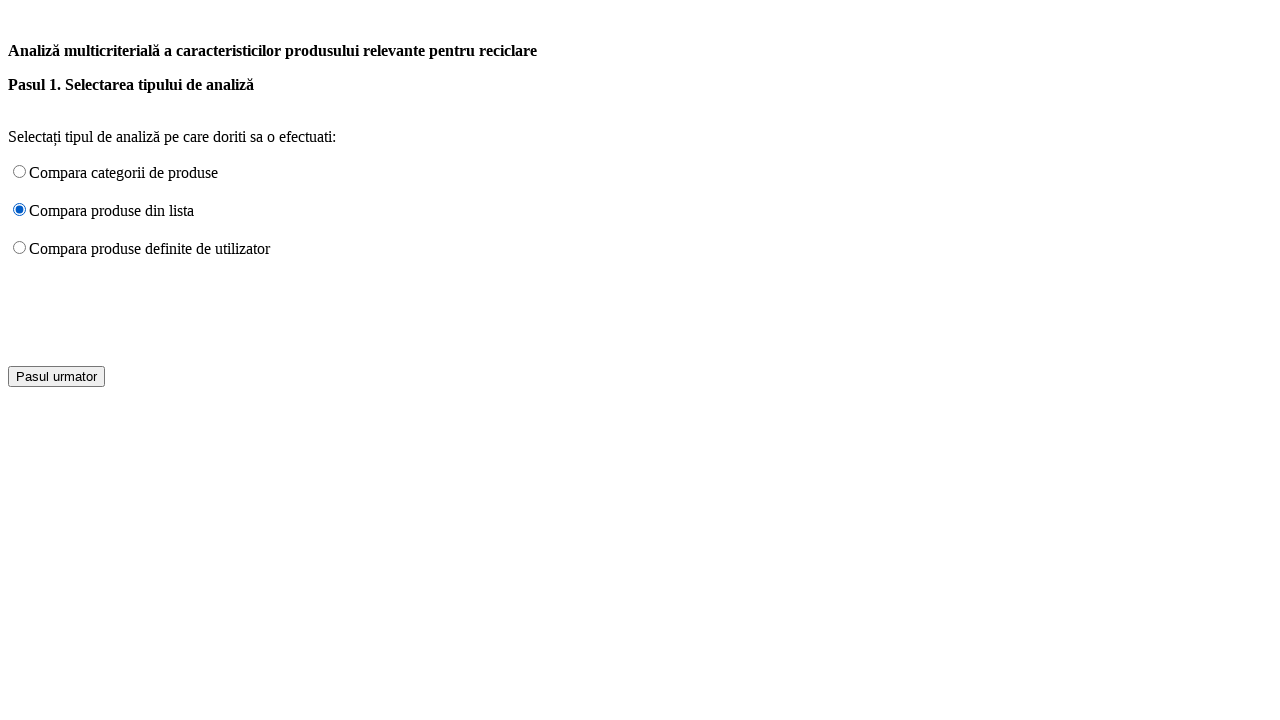

Clicked Button1 to proceed from Step 3 at (56, 376) on #Button1
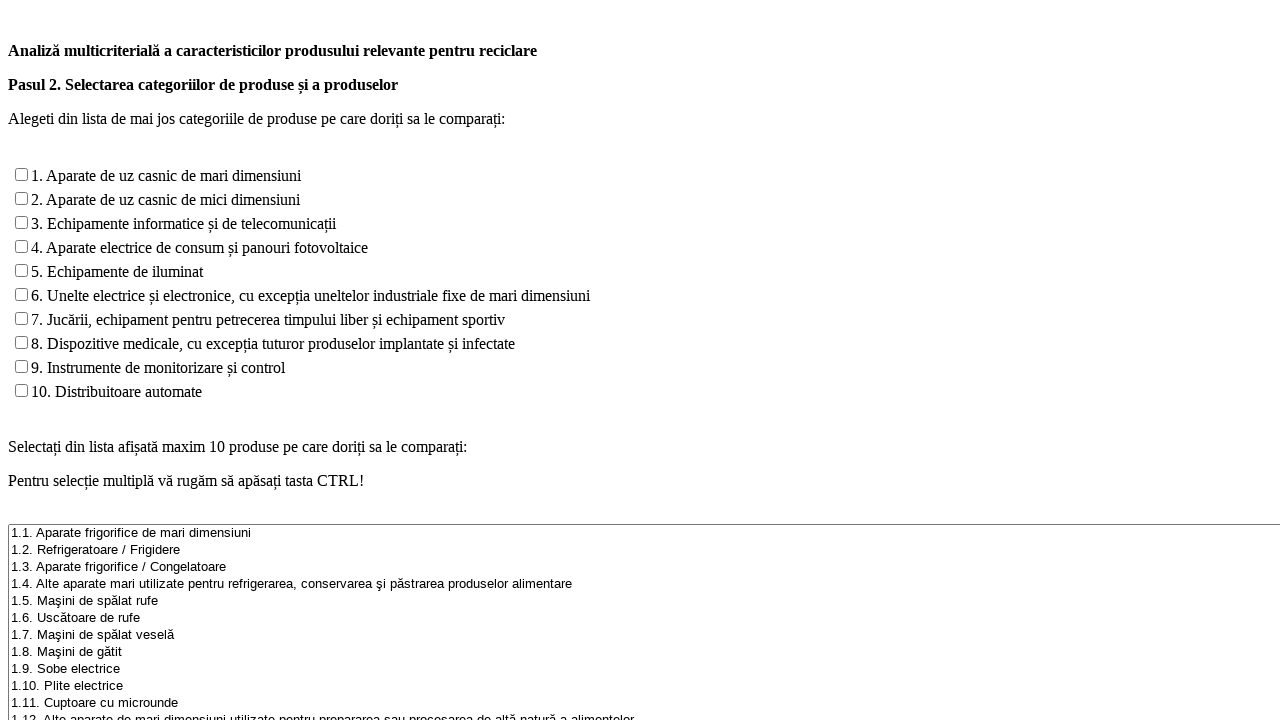

Checked checkbox CheckBoxList1_0 at (22, 174) on #CheckBoxList1_0
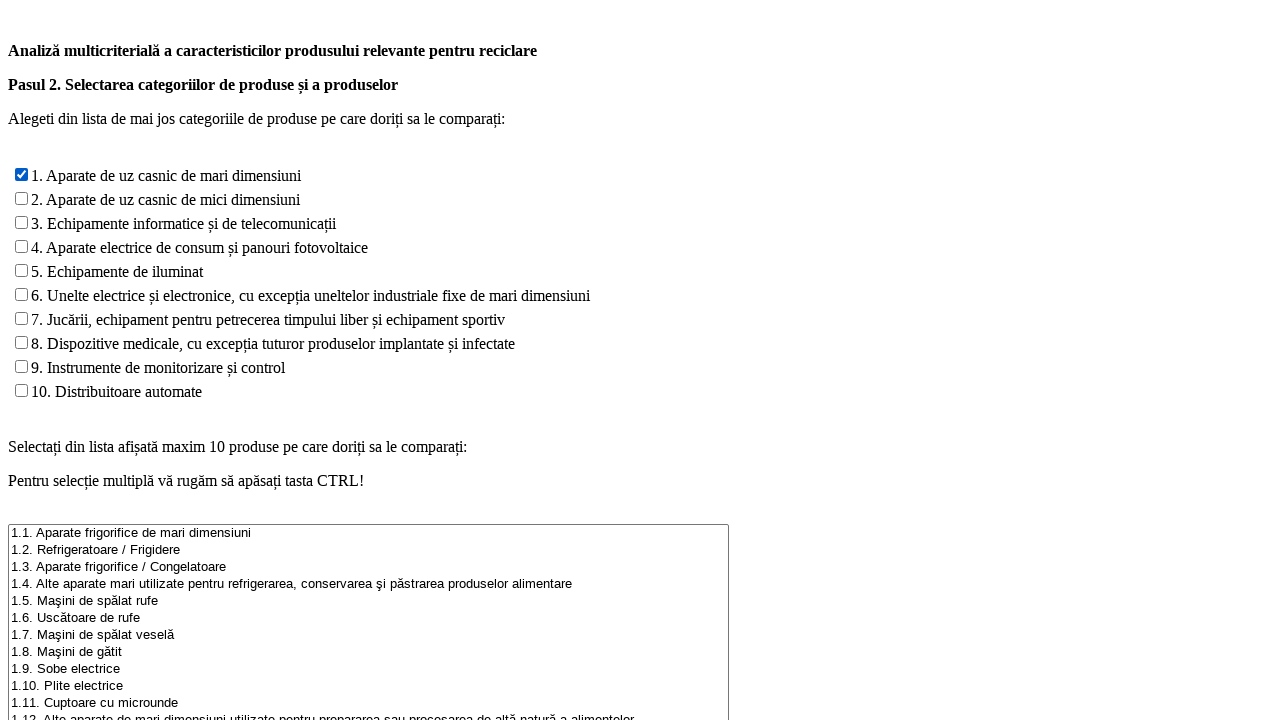

Checked checkbox CheckBoxList1_4 at (22, 270) on #CheckBoxList1_4
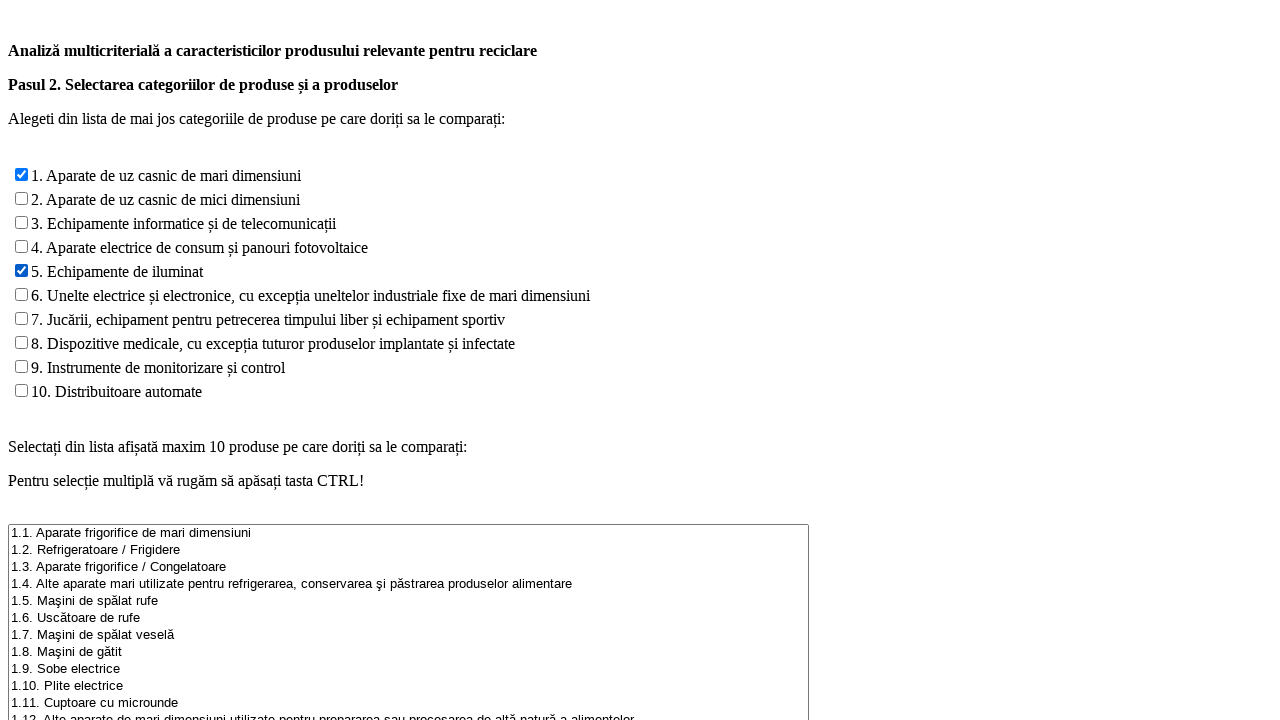

Checked checkbox CheckBoxList1_9 at (22, 390) on #CheckBoxList1_9
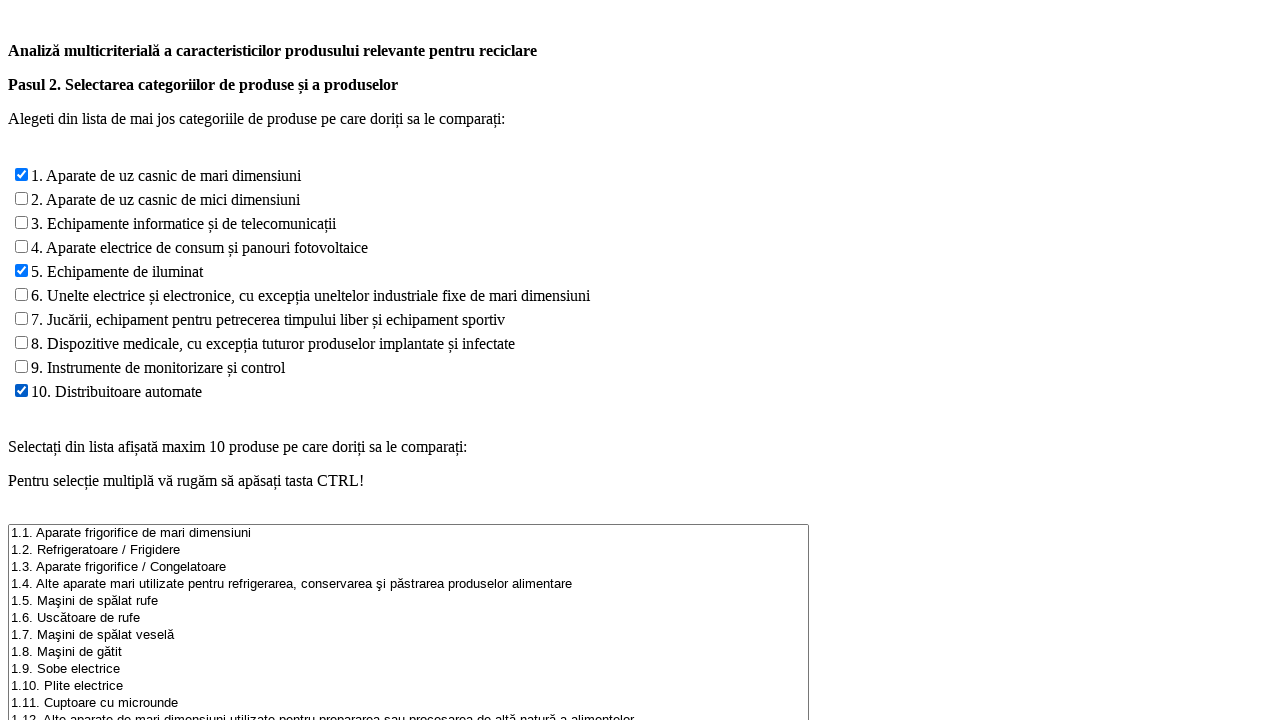

Pressed Control key to enable multi-select mode
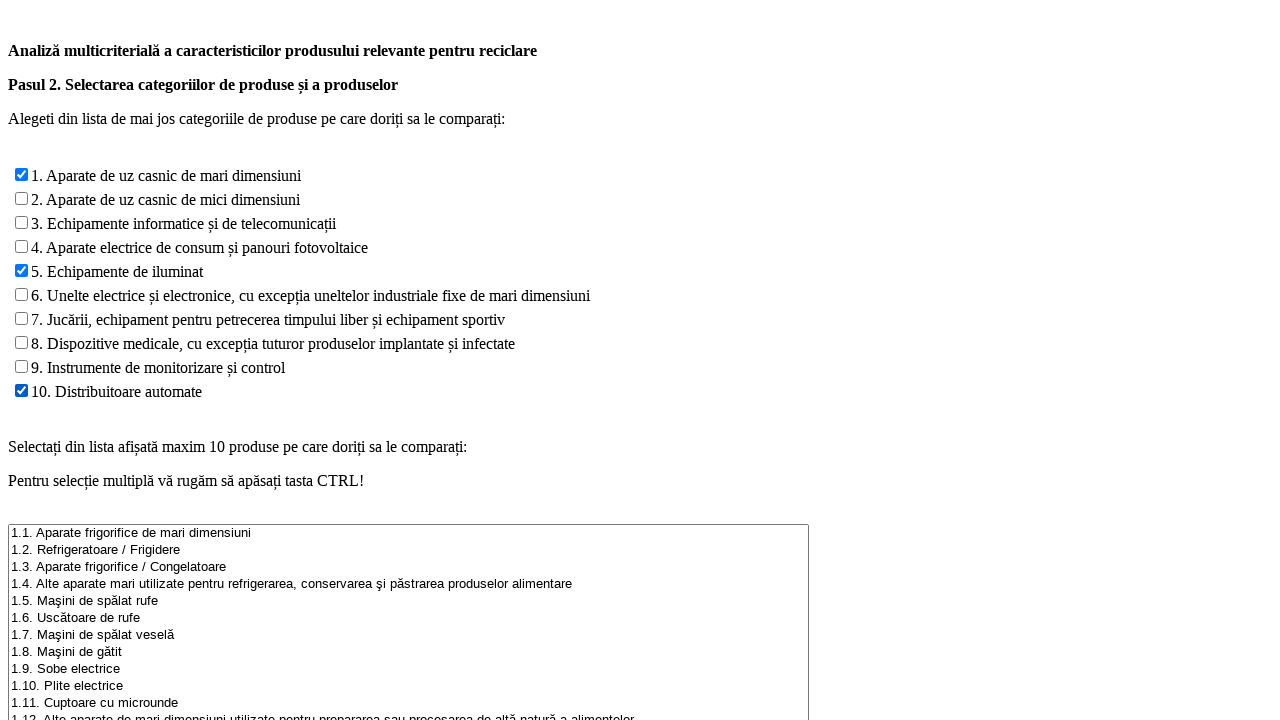

Selected first option from ListBox1 at (408, 534) on select[name='ListBox1'] option:nth-child(1)
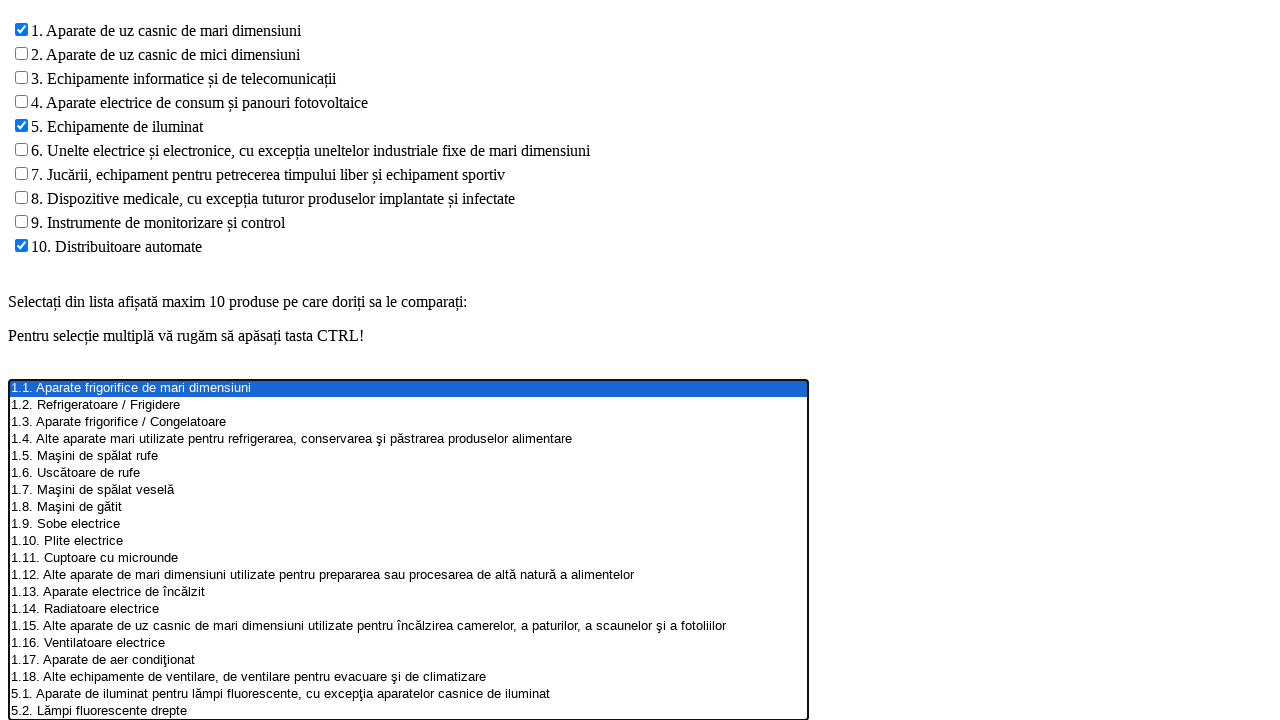

Selected third option from ListBox1 at (408, 422) on select[name='ListBox1'] option:nth-child(3)
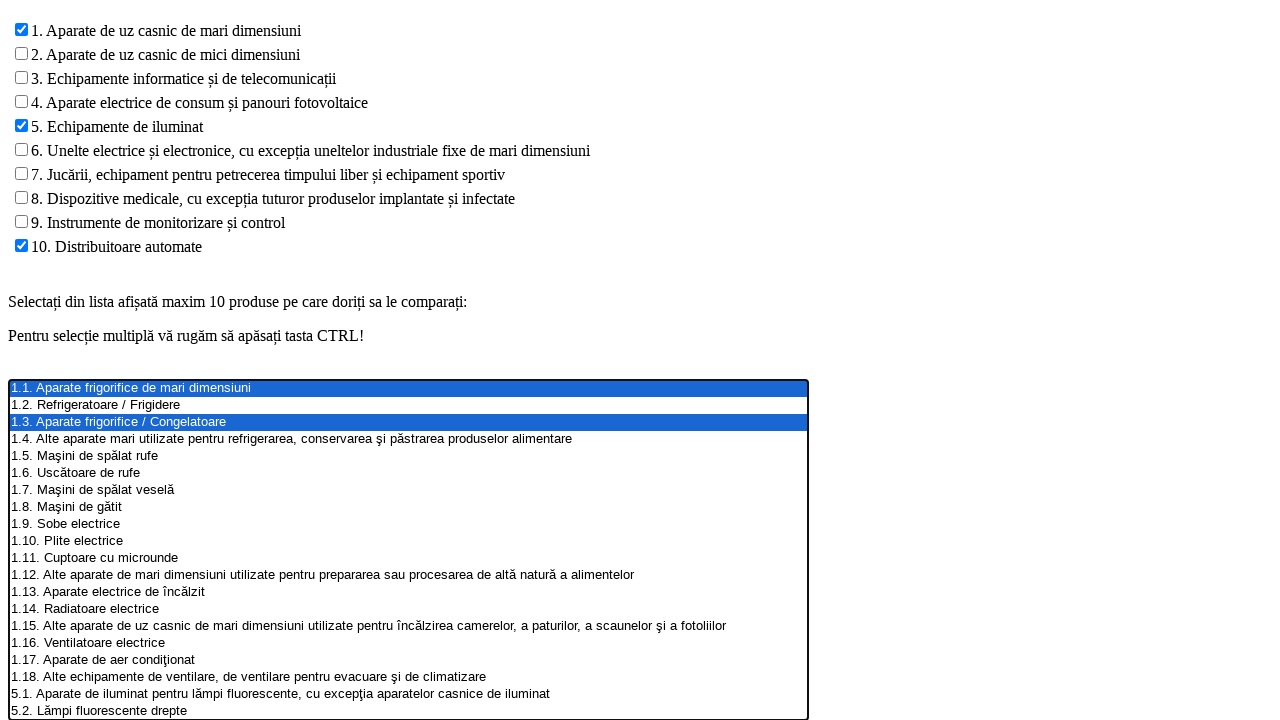

Selected tenth option from ListBox1 at (408, 542) on select[name='ListBox1'] option:nth-child(10)
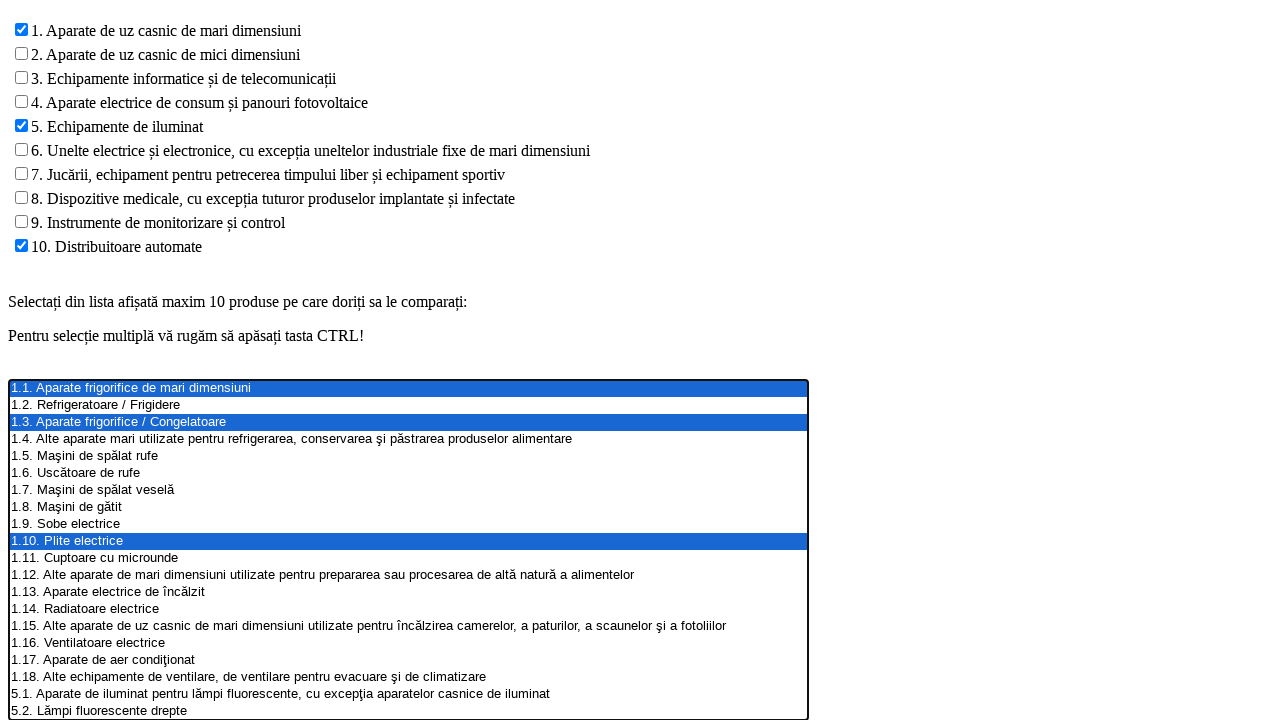

Released Control key to exit multi-select mode
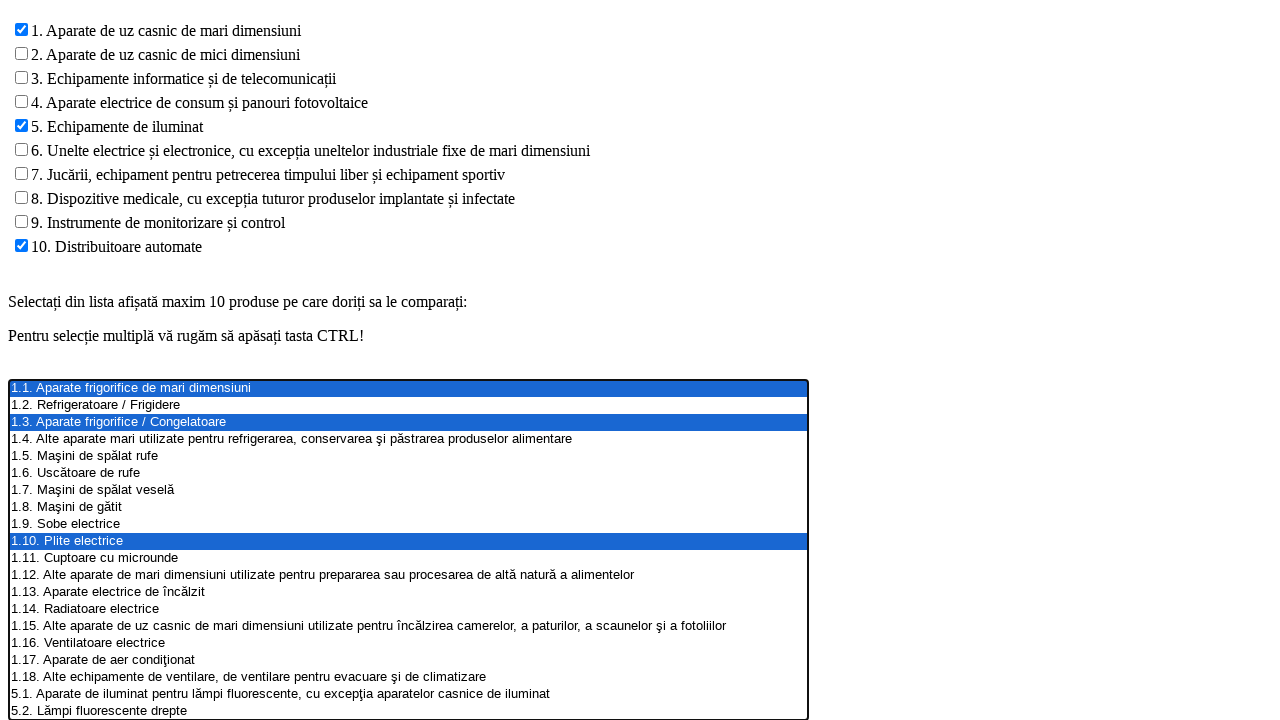

Clicked Button1 to proceed from Step 4 at (56, 662) on #Button1
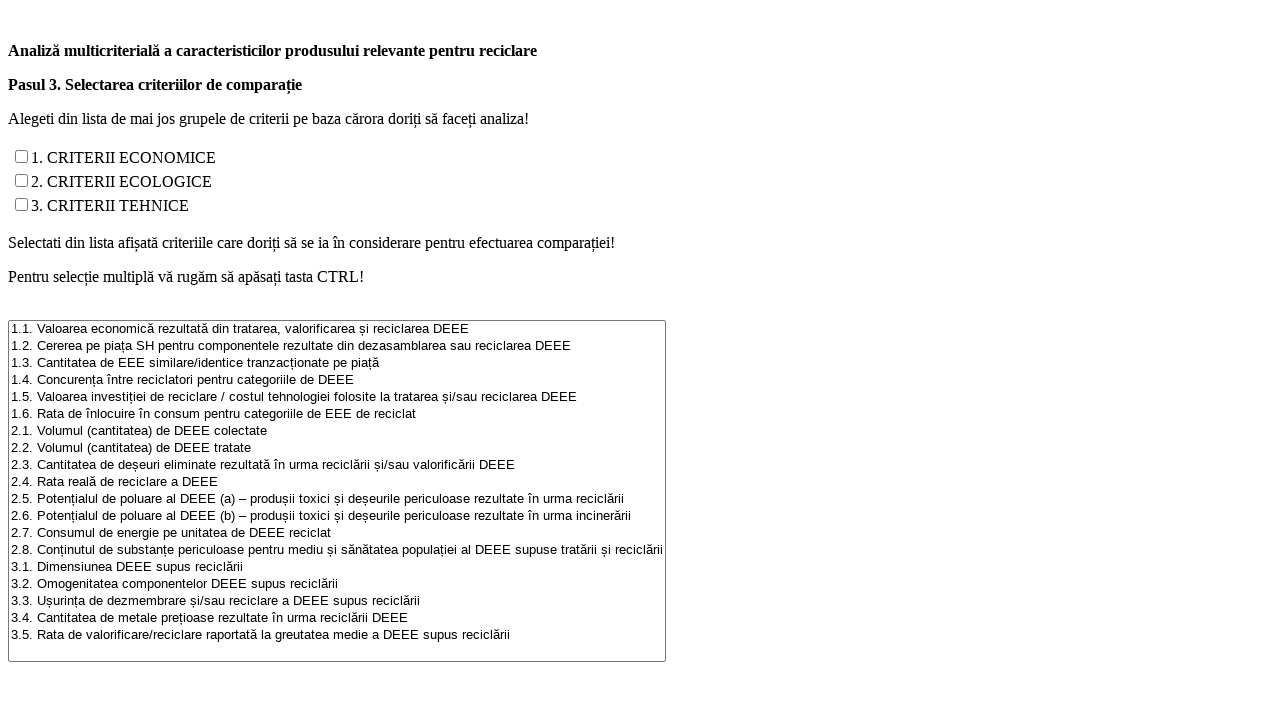

Checked checkbox CheckBoxList1_1 at (22, 180) on #CheckBoxList1_1
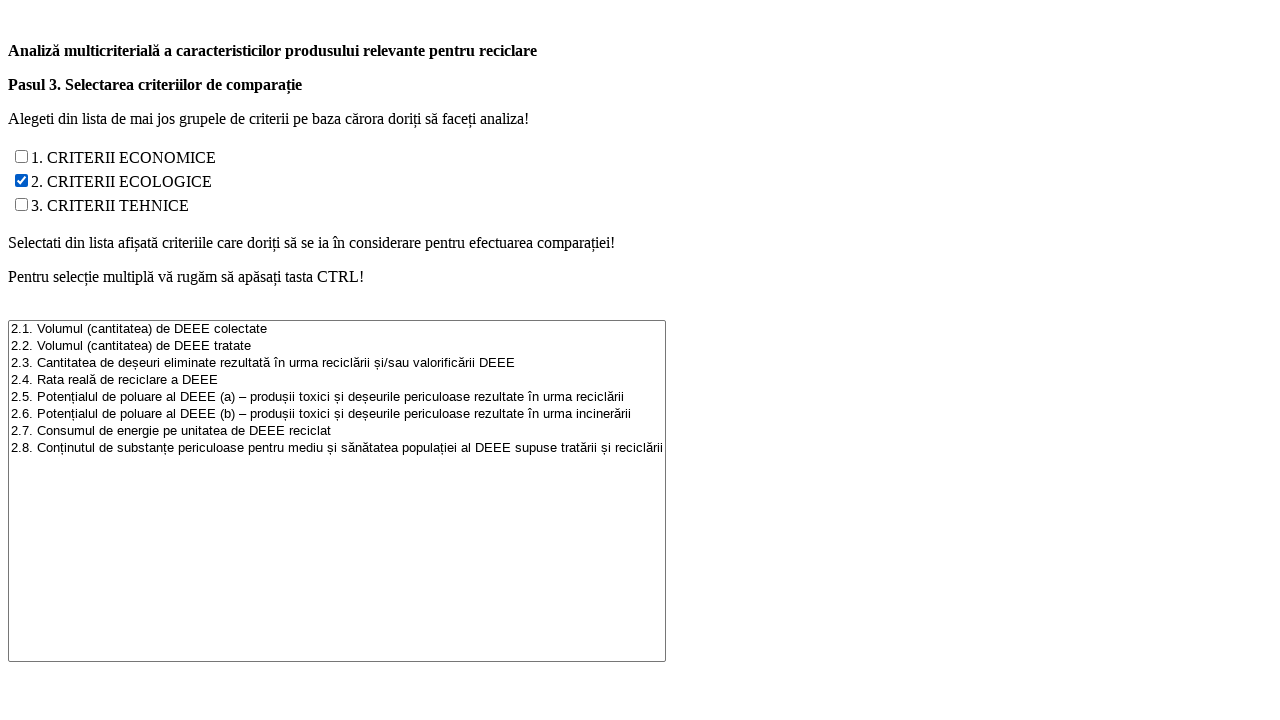

Pressed Control key to enable multi-select mode
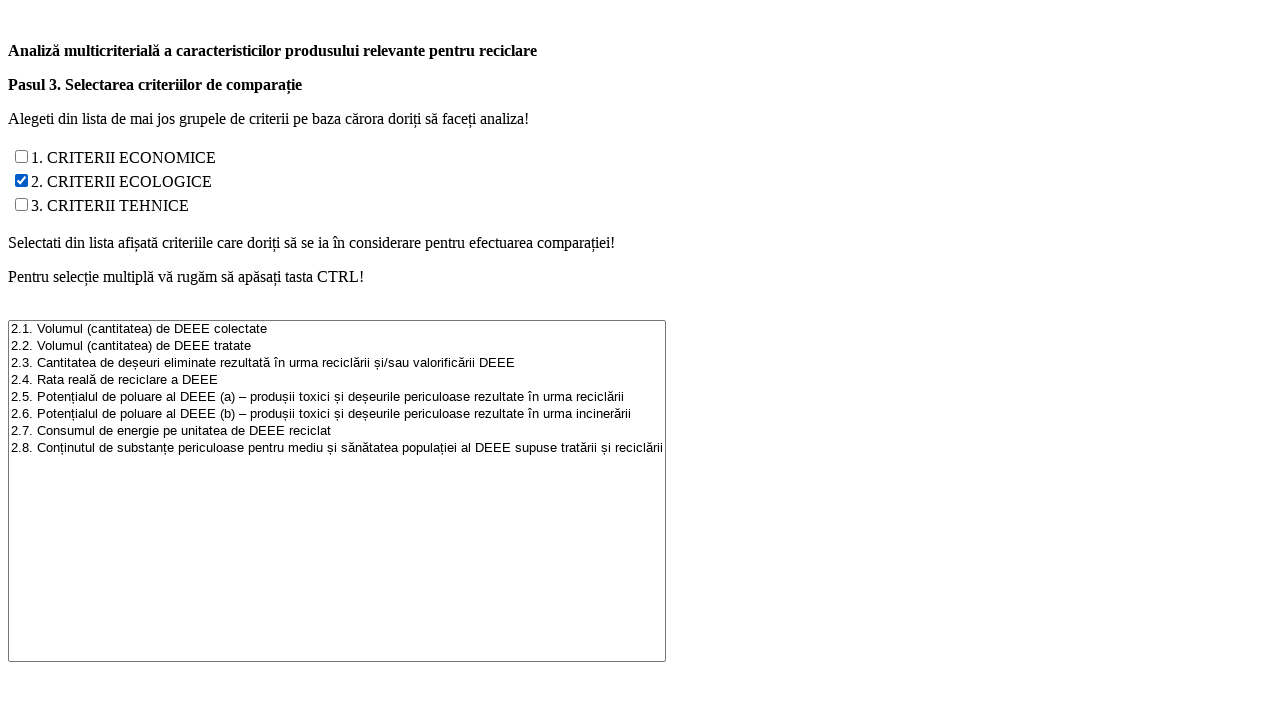

Selected second option from ListBox1 at (337, 346) on select[name='ListBox1'] option:nth-child(2)
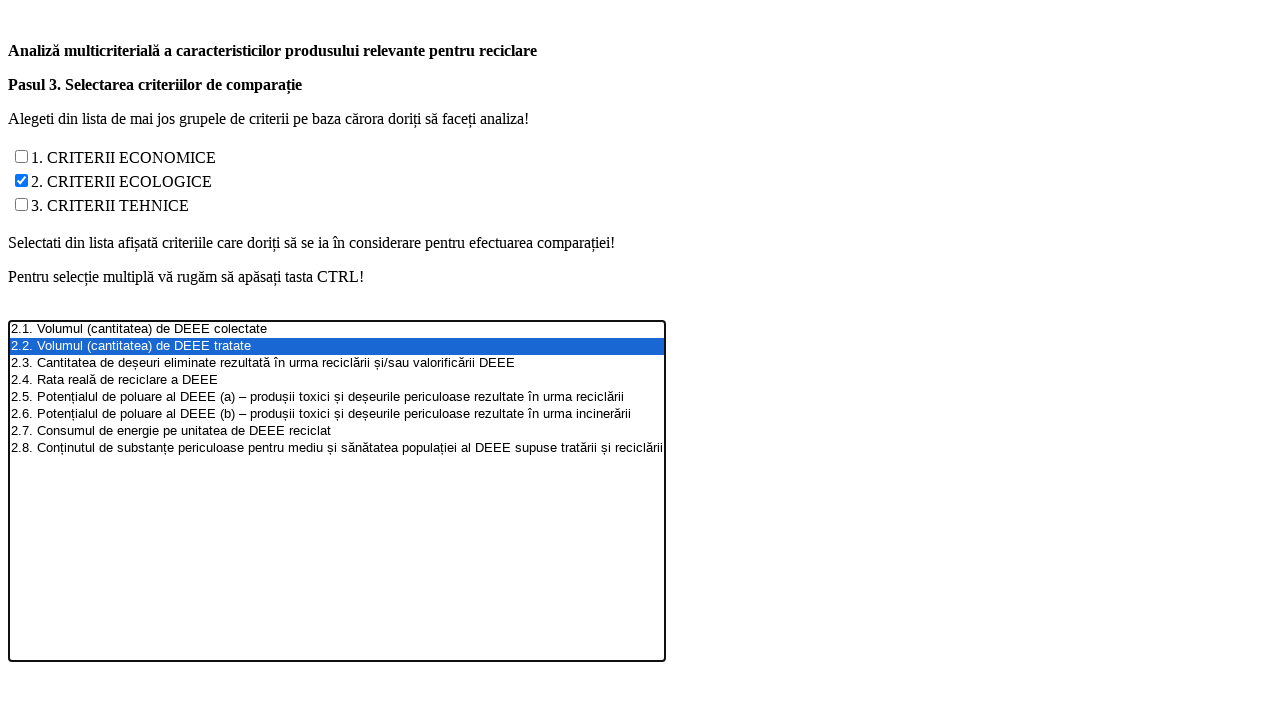

Selected seventh option from ListBox1 at (337, 432) on select[name='ListBox1'] option:nth-child(7)
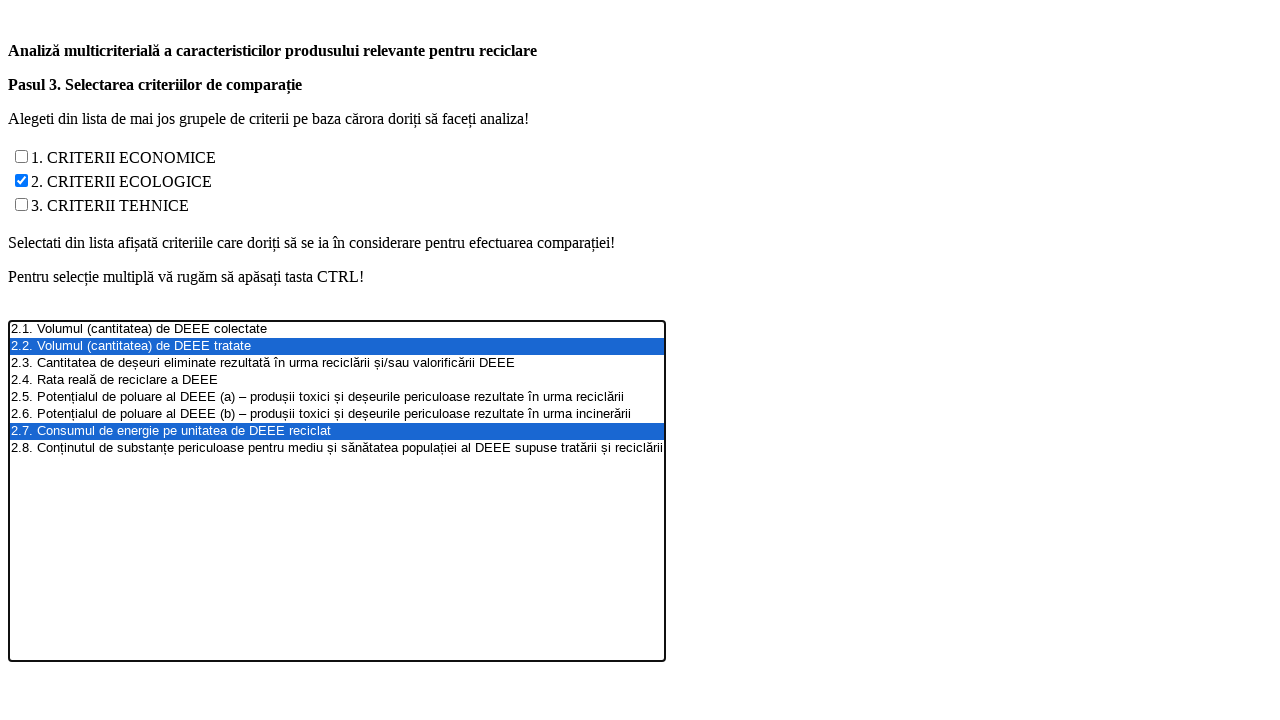

Released Control key to exit multi-select mode
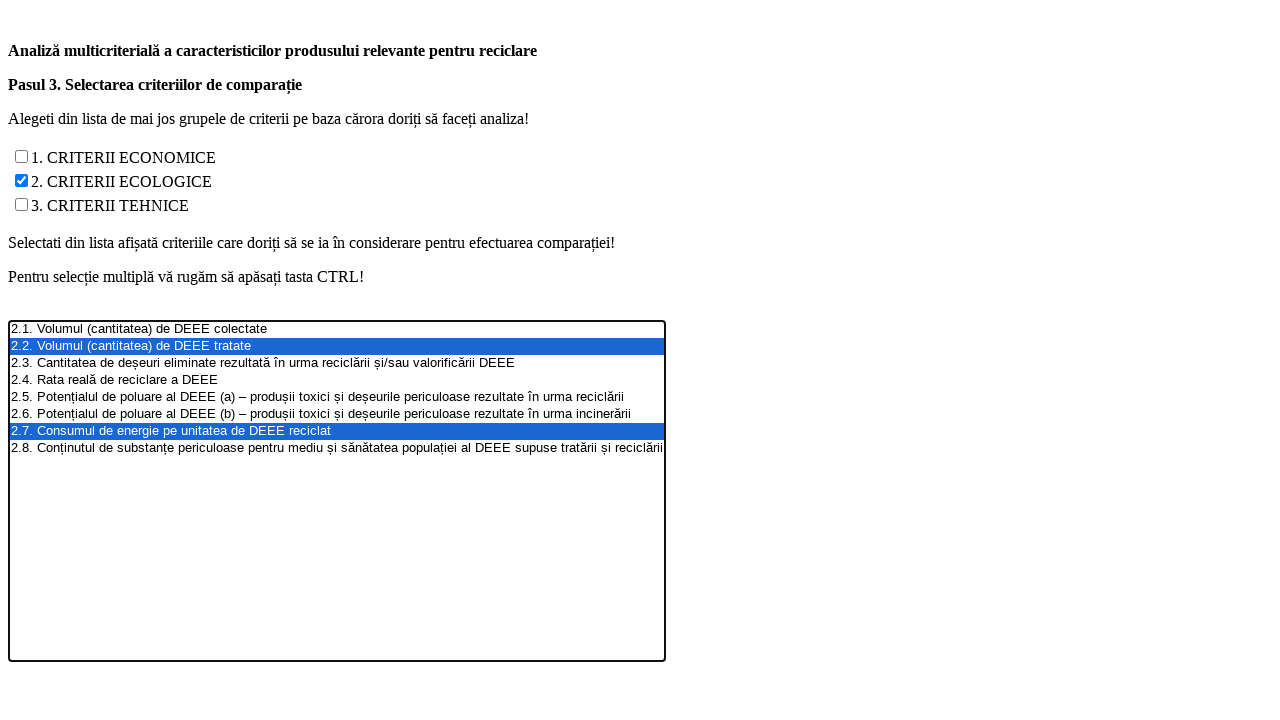

Clicked Button1 to proceed from Step 5 at (56, 662) on #Button1
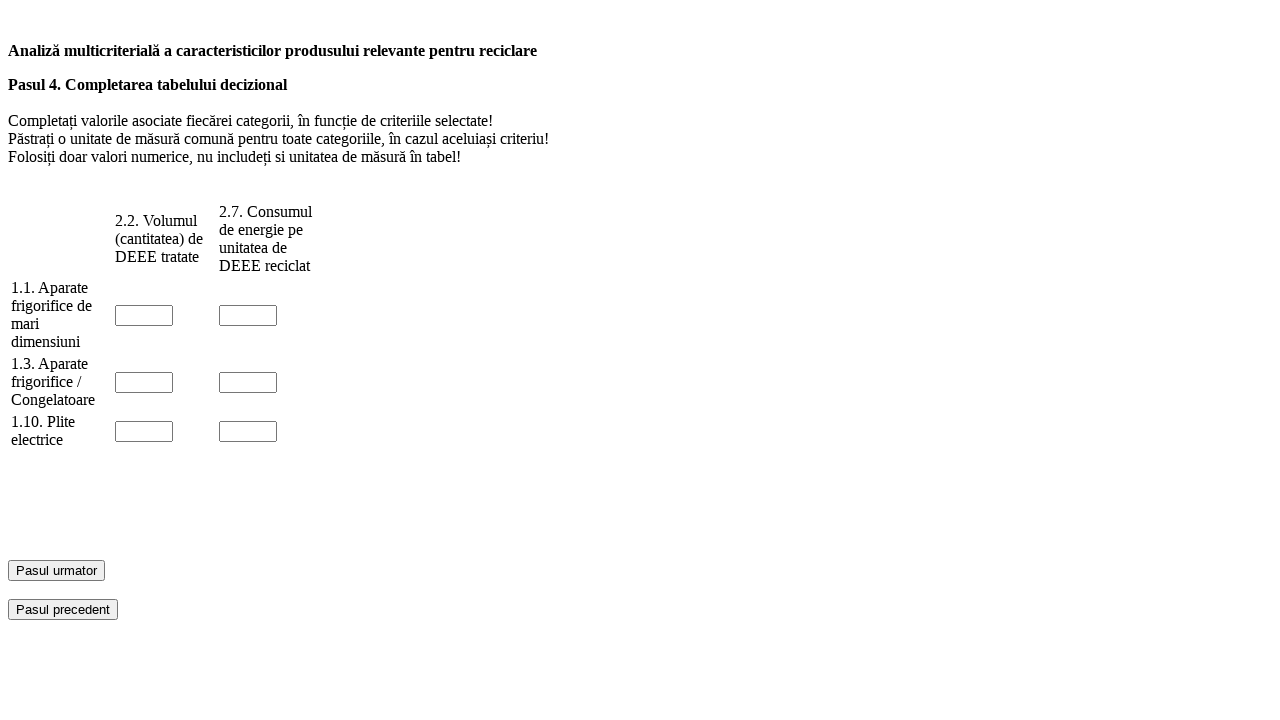

Filled TextBox00 with value '1' on #TextBox00
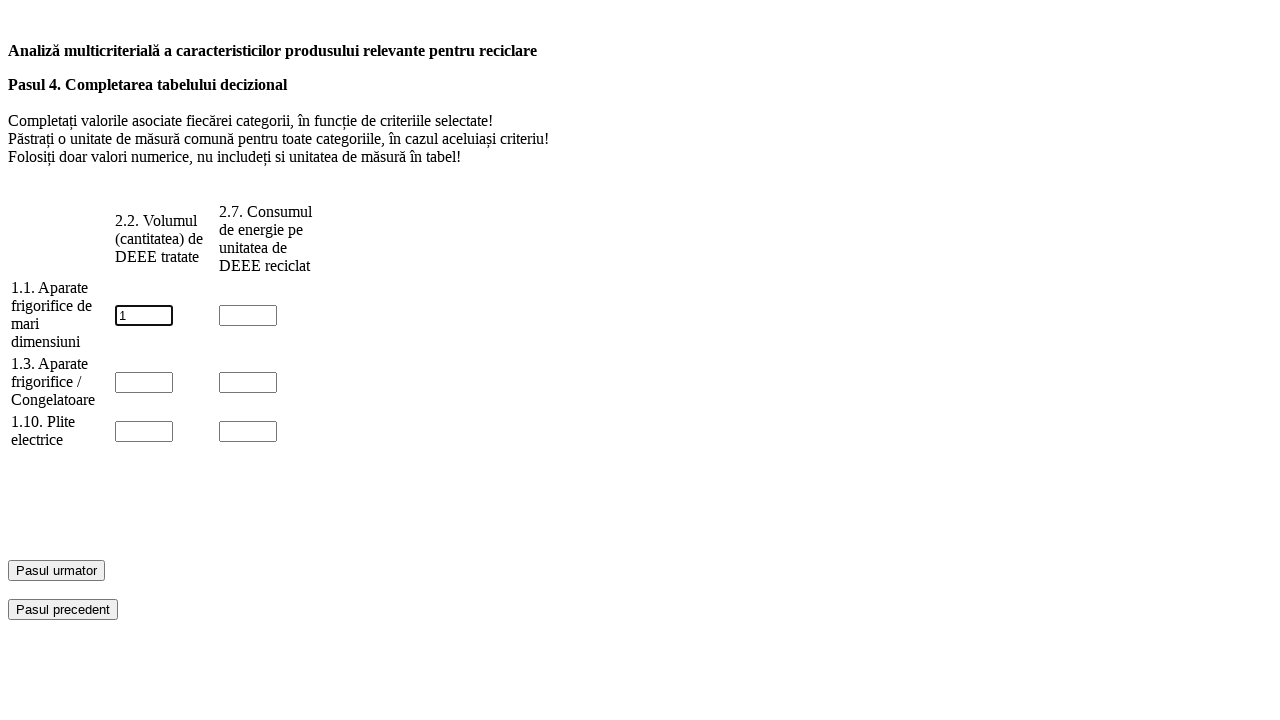

Filled TextBox01 with value '2' on #TextBox01
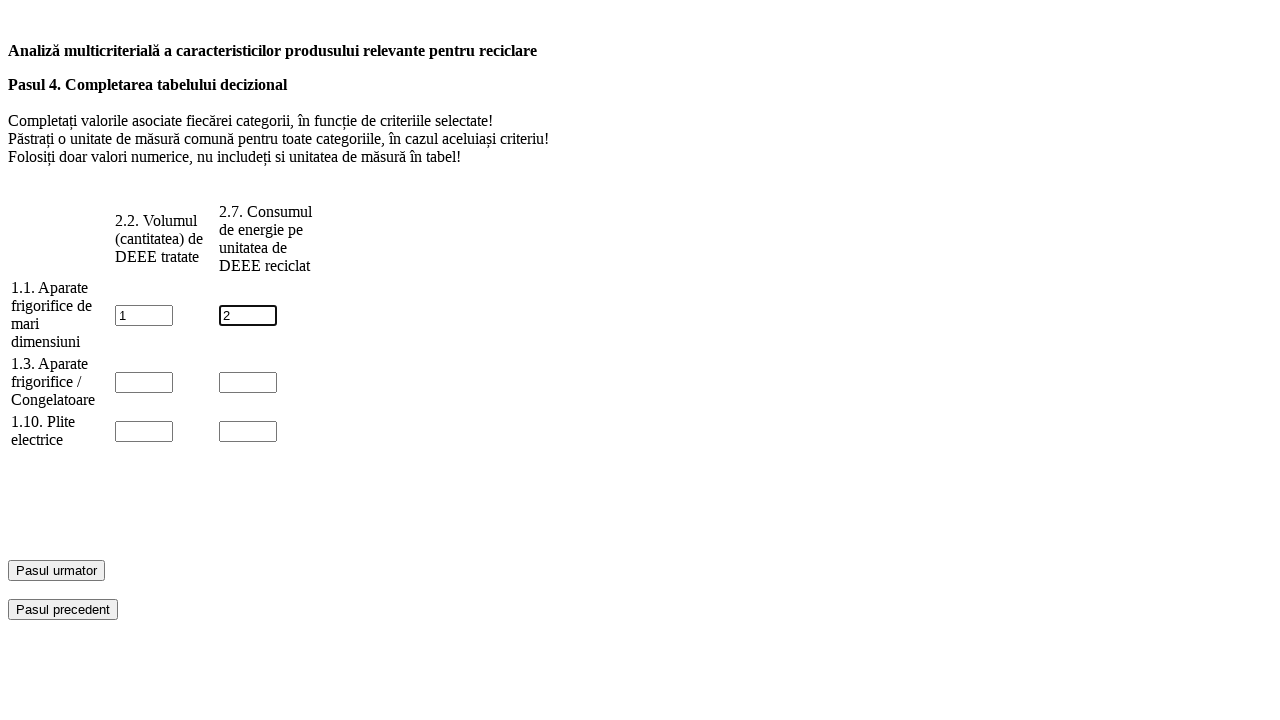

Filled TextBox10 with value '3' on #TextBox10
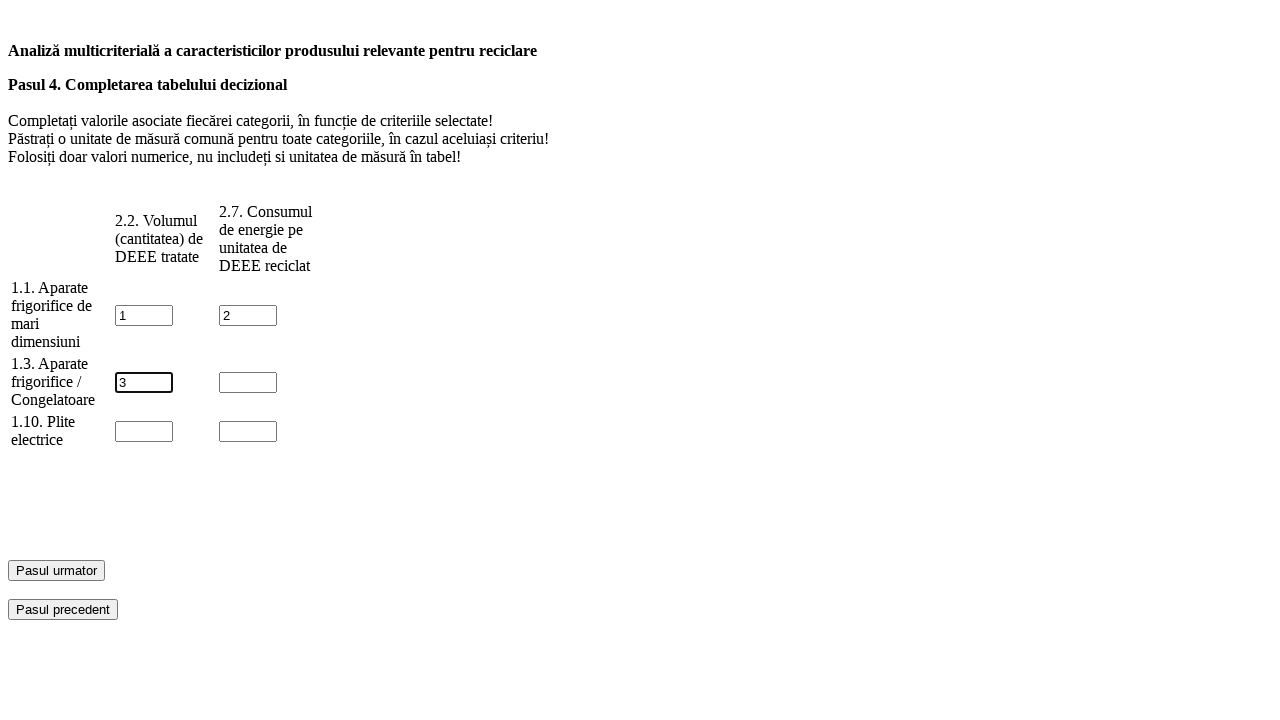

Filled TextBox11 with value '4' on #TextBox11
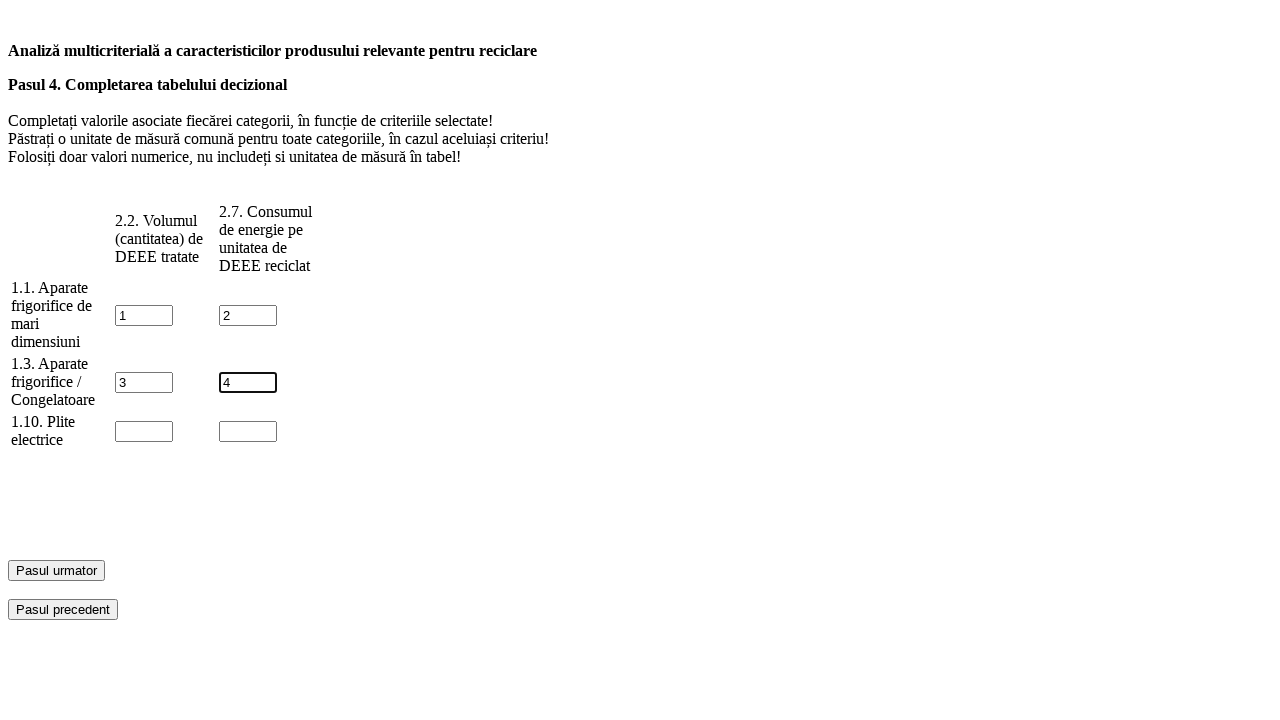

Filled TextBox20 with value '5' on #TextBox20
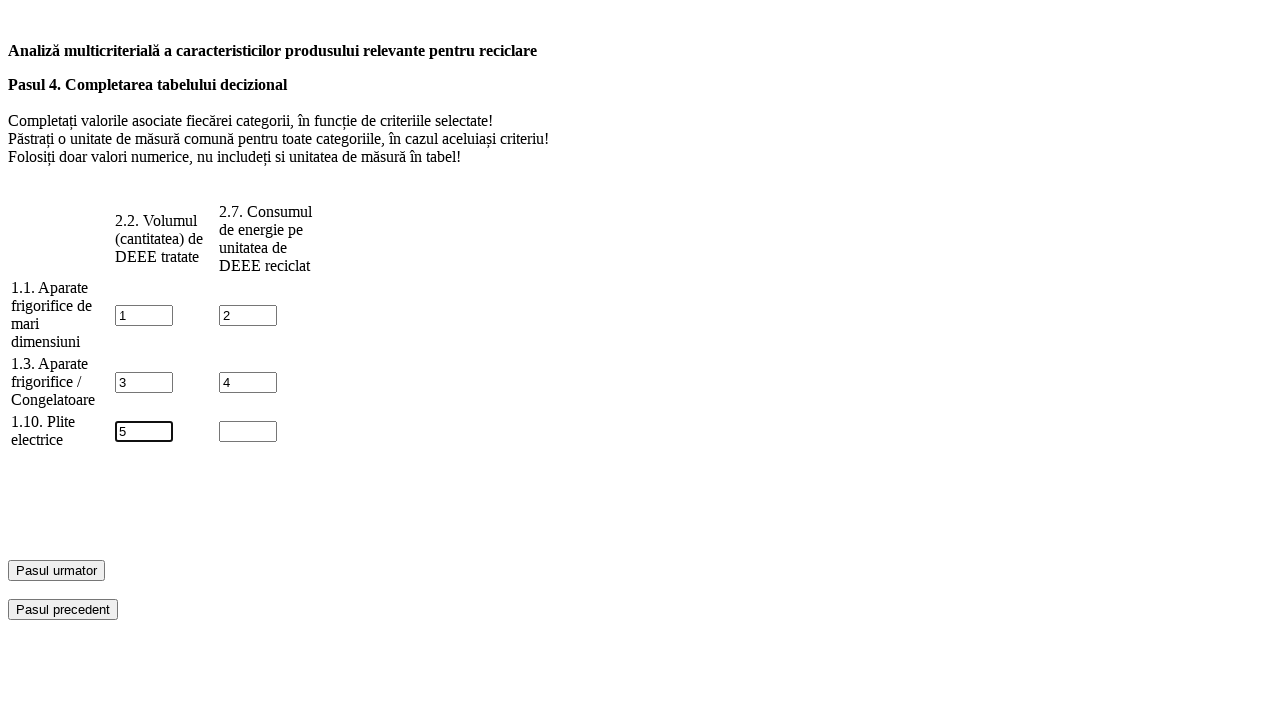

Filled TextBox21 with value '6' on #TextBox21
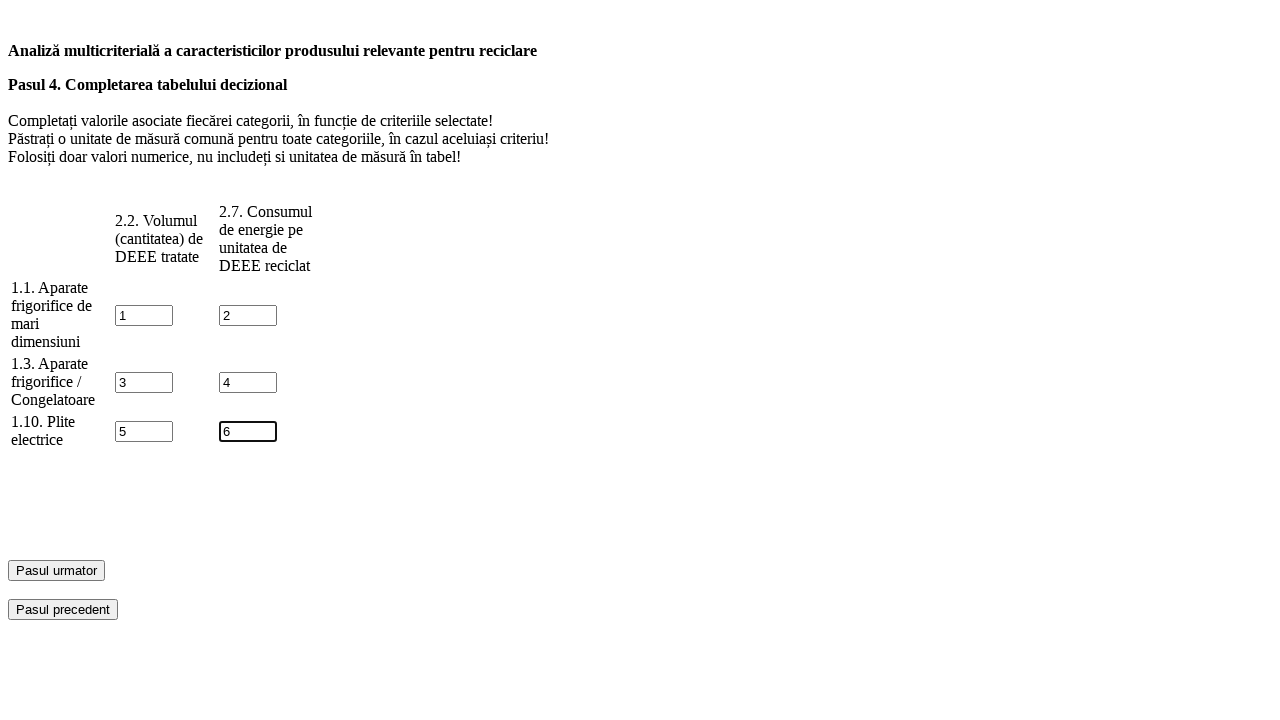

Clicked Button1 to proceed from Step 6 at (56, 570) on #Button1
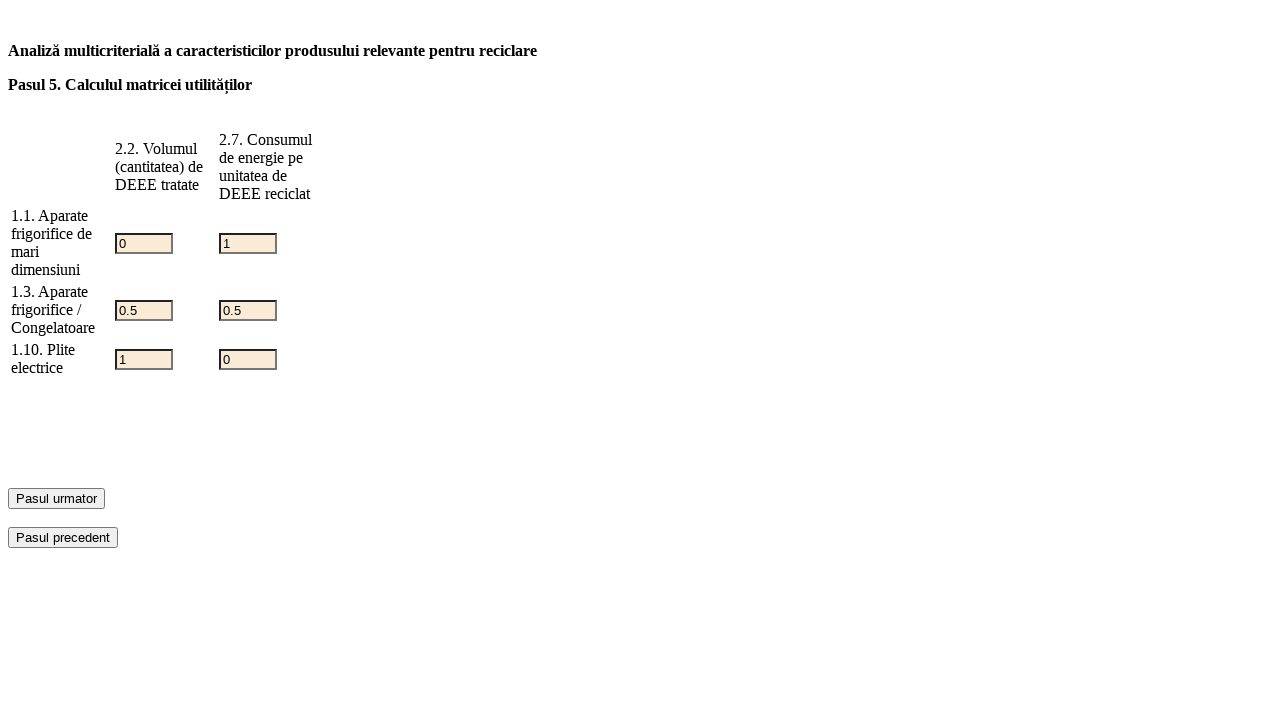

Clicked Button1 to proceed from Step 7 at (56, 498) on #Button1
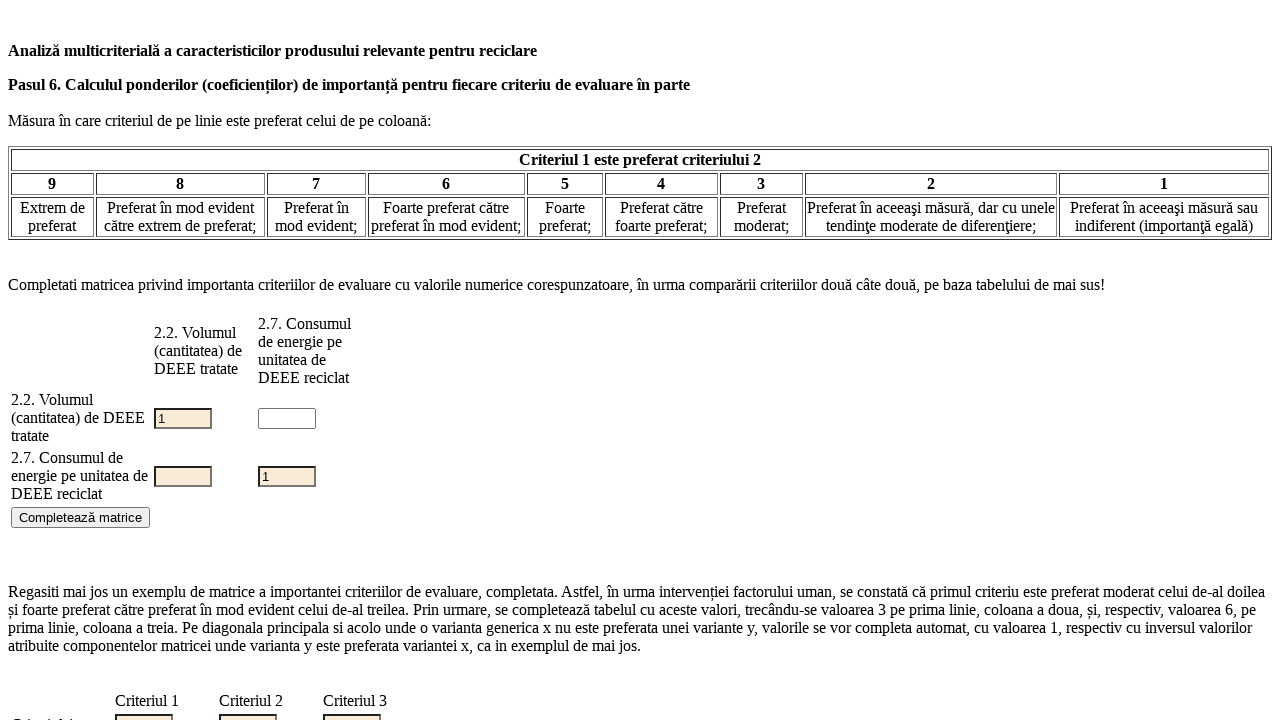

Filled input field ctl21 with value '9' on input[name='ctl21']
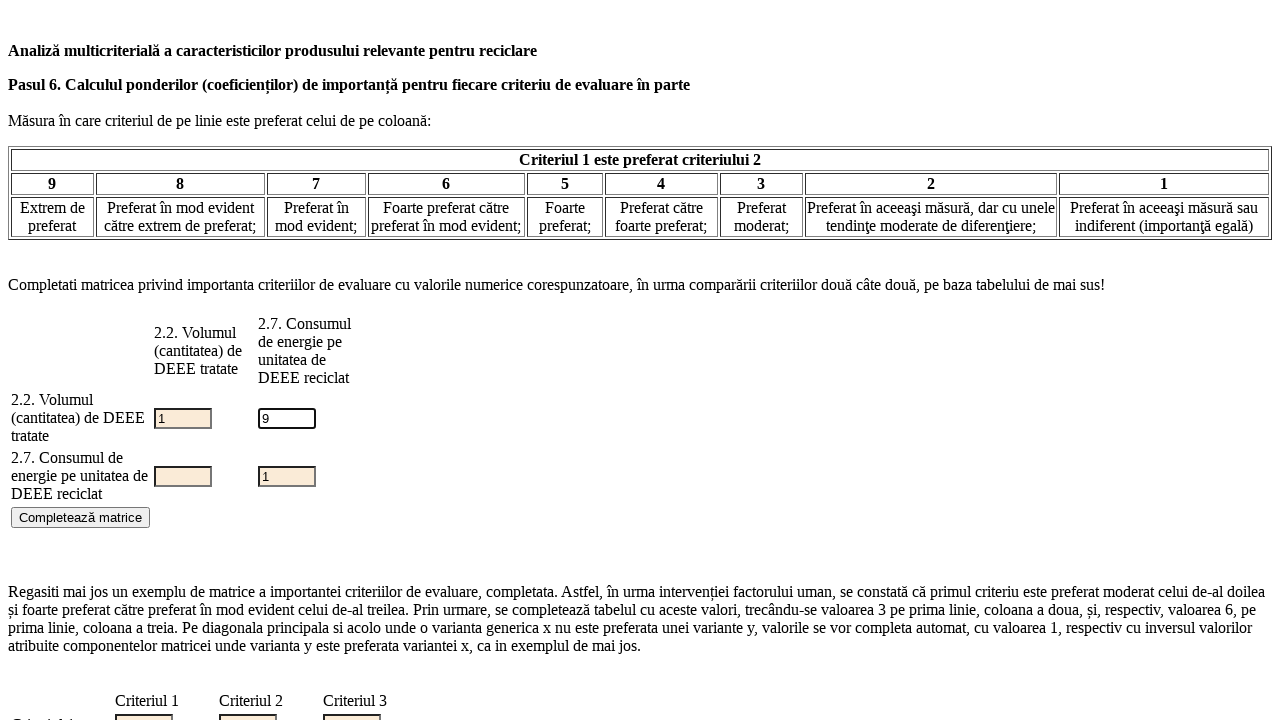

Clicked input field ctl25 at (80, 518) on input[name='ctl25']
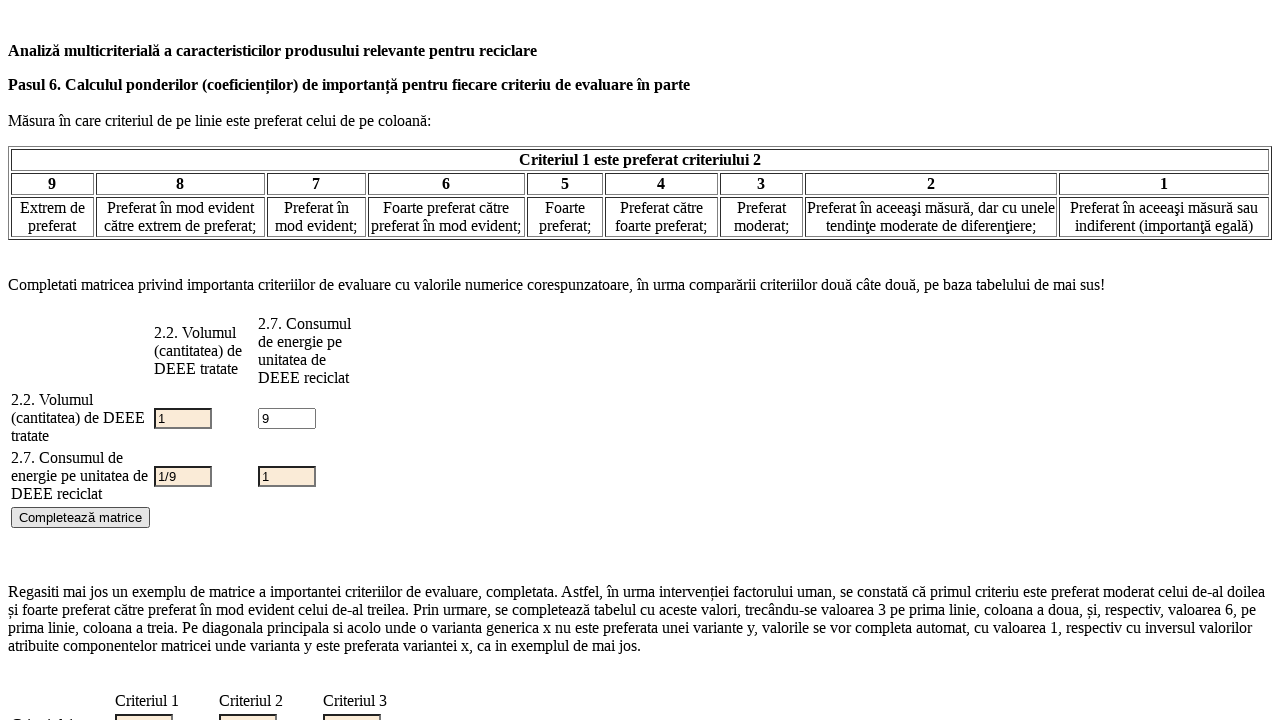

Clicked Button1 to proceed from Step 7 additional fields at (56, 662) on #Button1
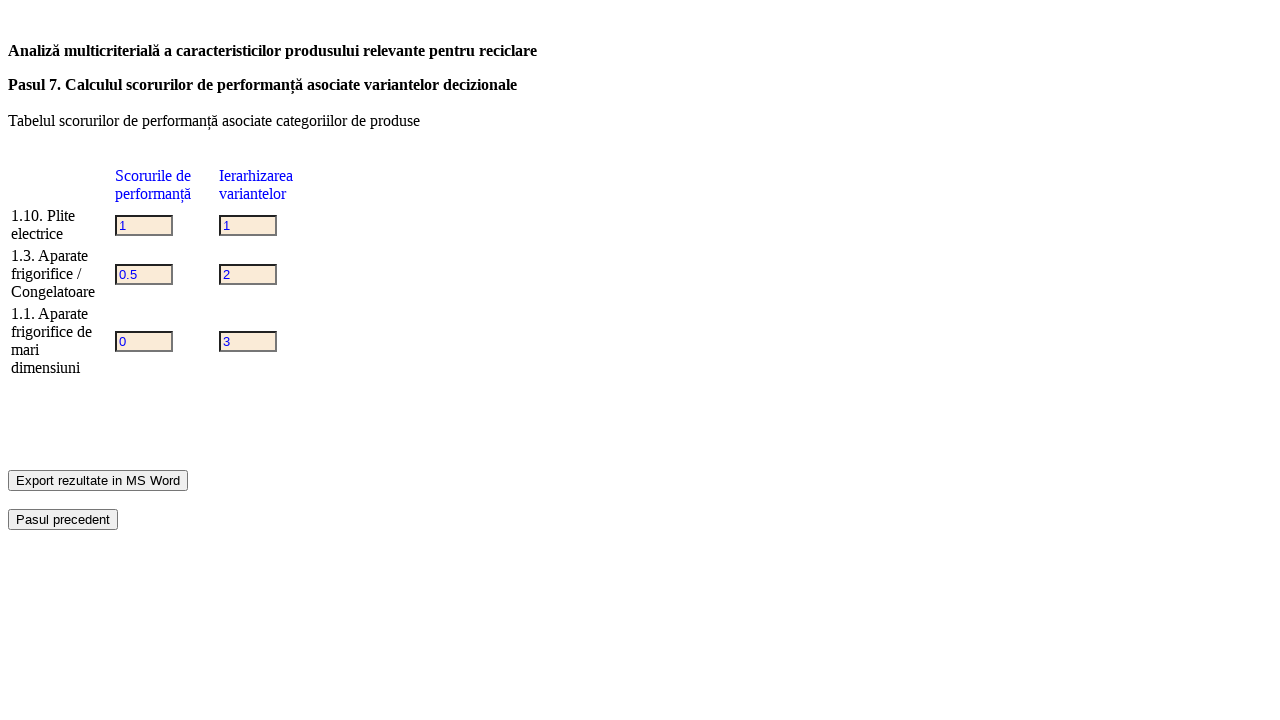

Clicked Button1 to proceed from Step 8 at (98, 480) on #Button1
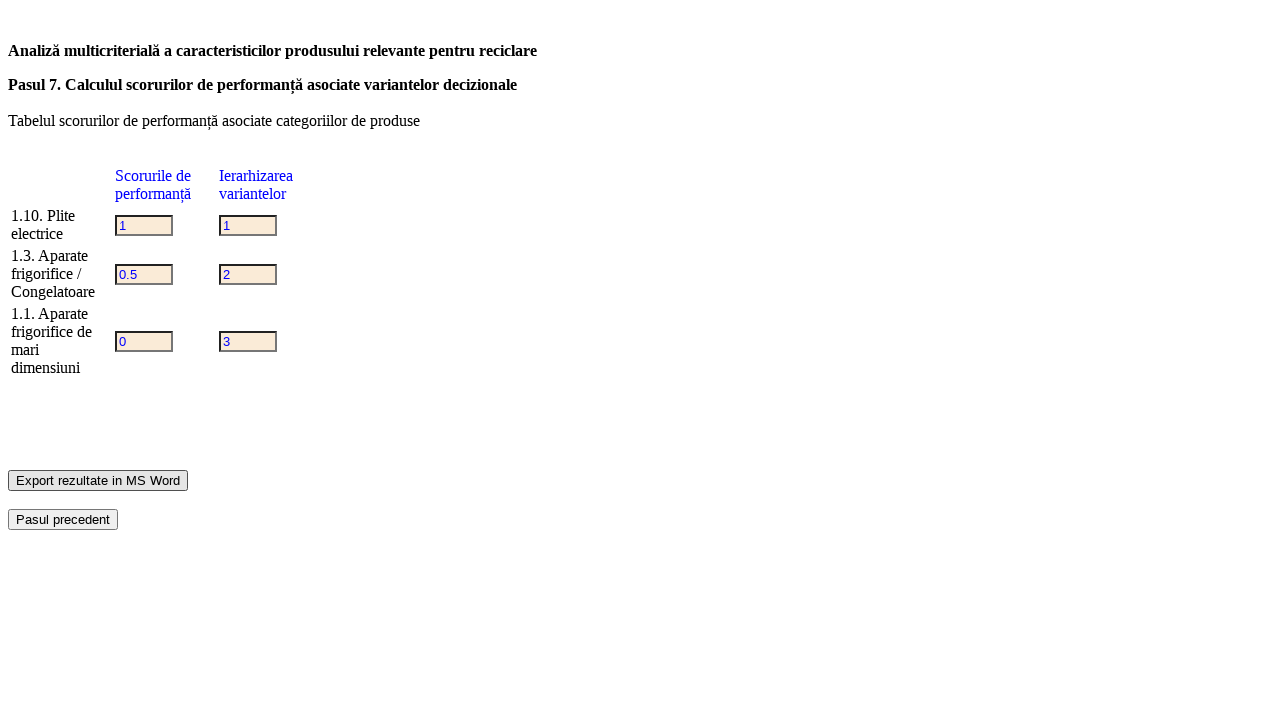

Clicked final Button1 input to complete form submission at (98, 480) on input[name='Button1']
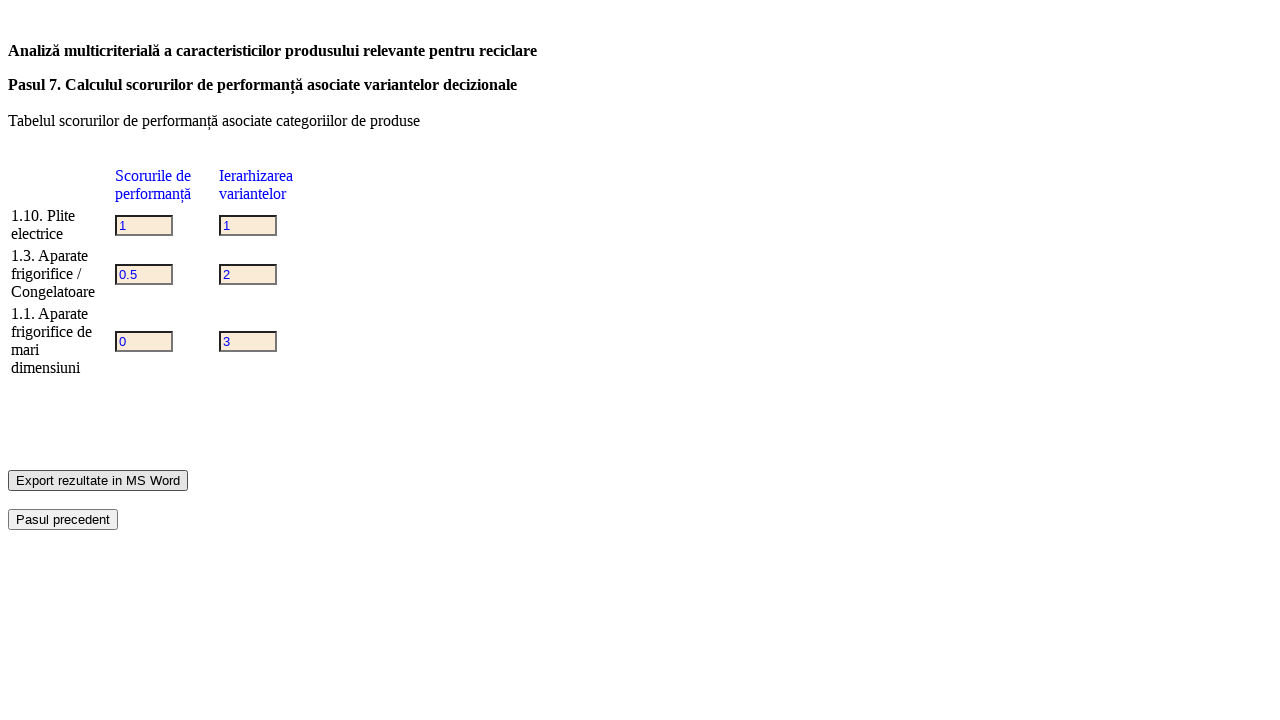

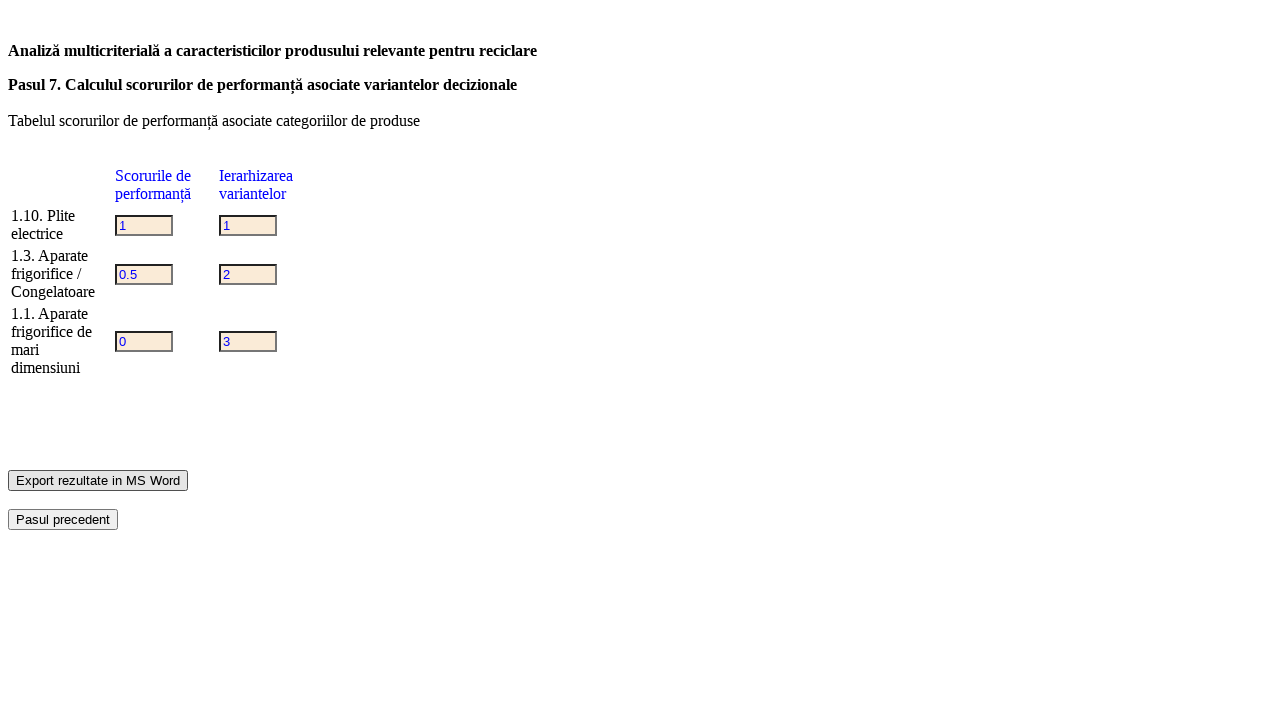